Tests opening multiple links in new tabs from a specific column in the footer, then switches between all opened windows/tabs to verify they loaded correctly.

Starting URL: https://rahulshettyacademy.com/AutomationPractice/

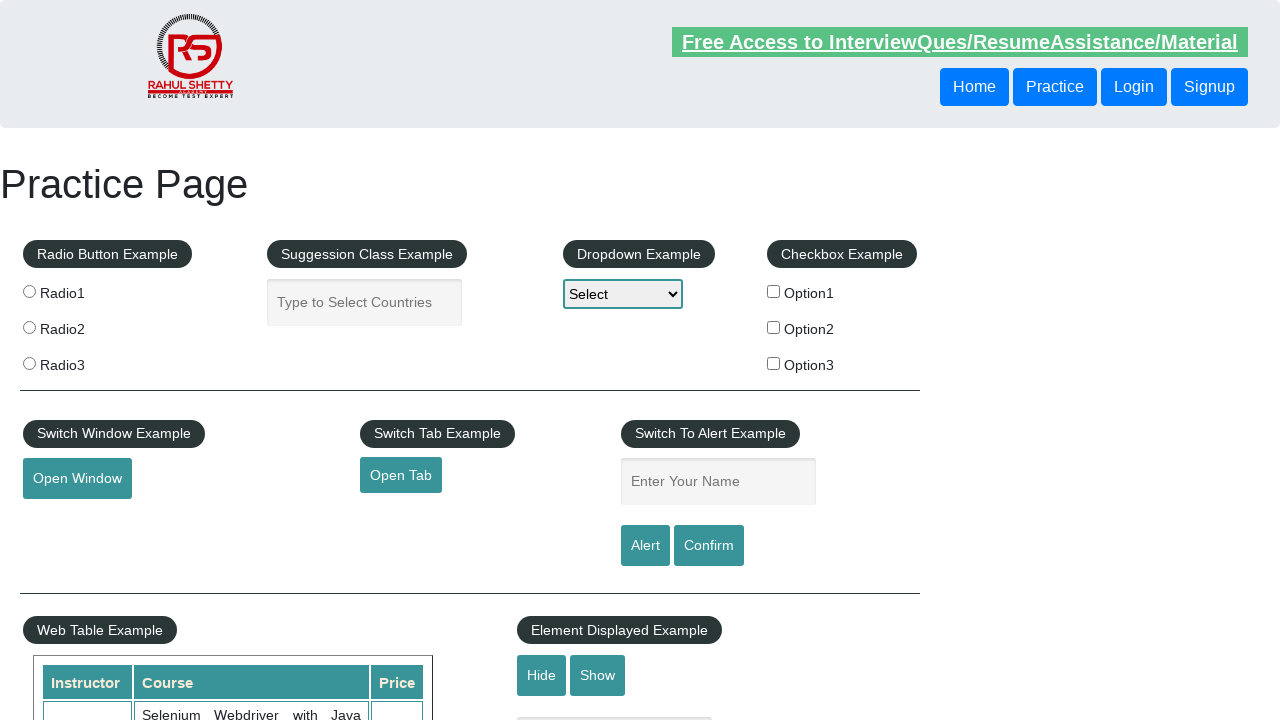

Waited for footer element '#gf-BIG' to load
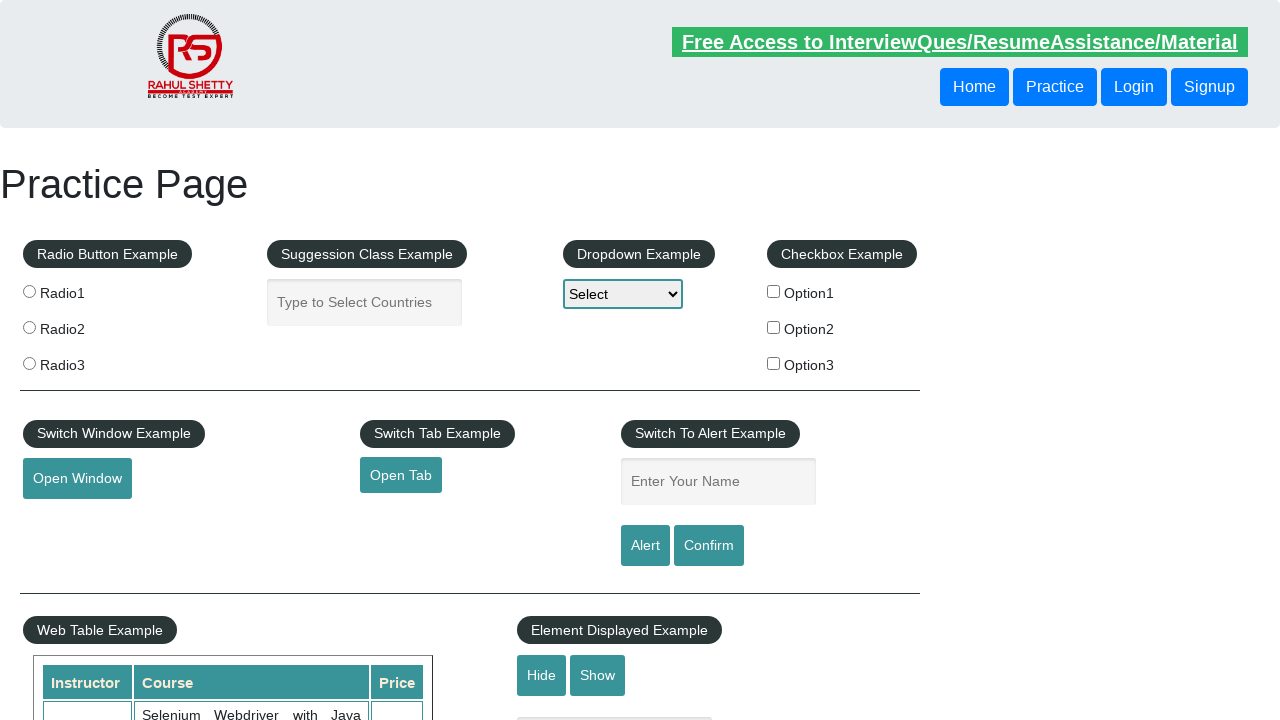

Located all links in the first footer column
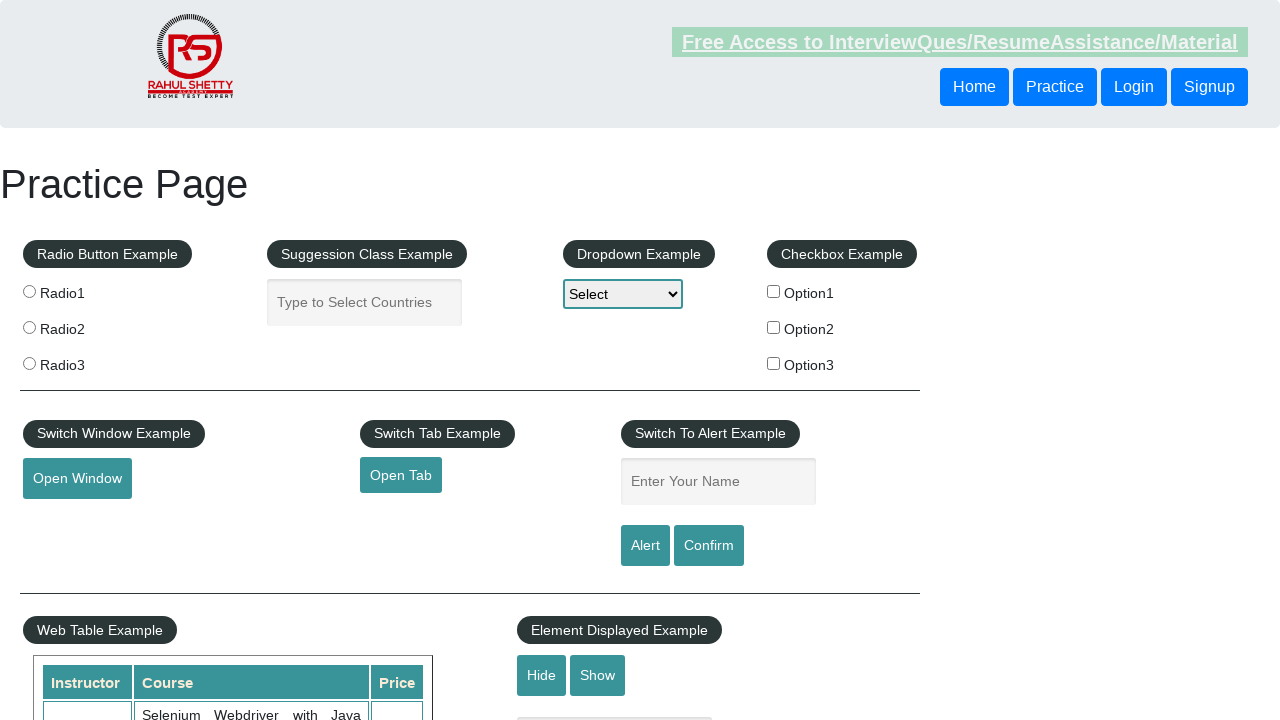

Found 5 links in the first footer column
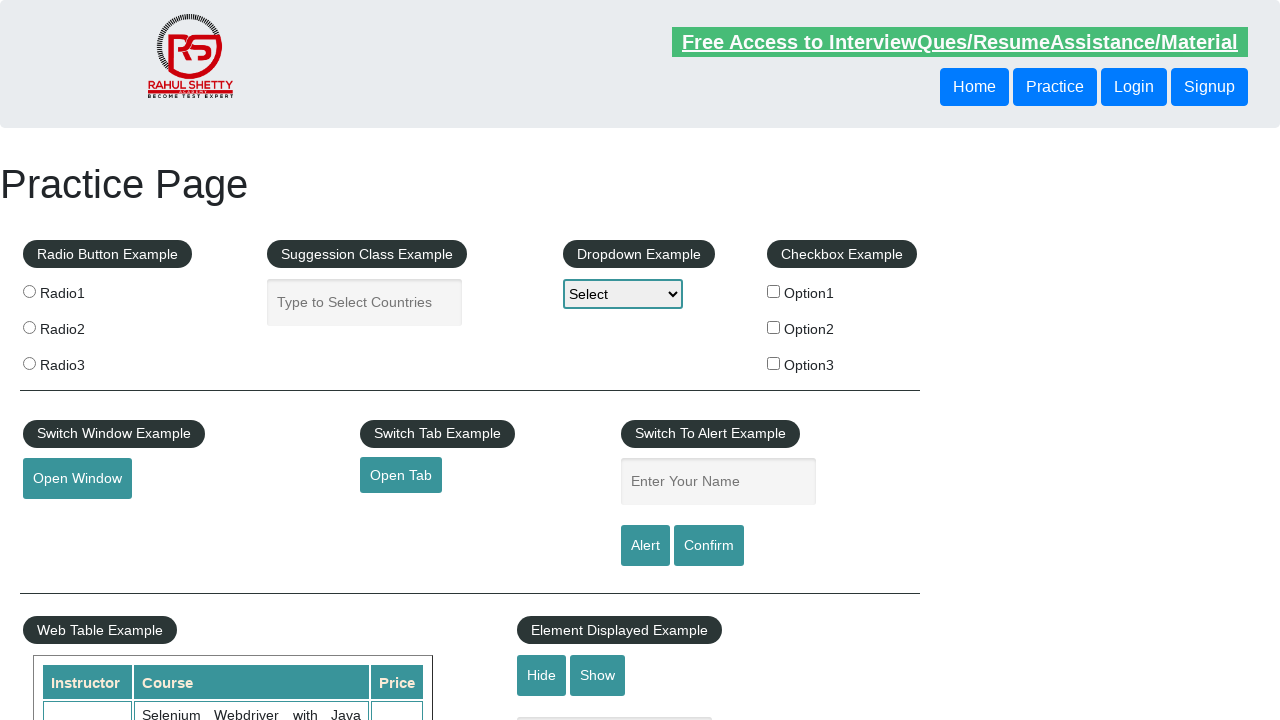

Opened footer link 1 in a new tab using Ctrl+Click at (68, 520) on xpath=//tbody/tr/td[1]/ul[1]//a >> nth=1
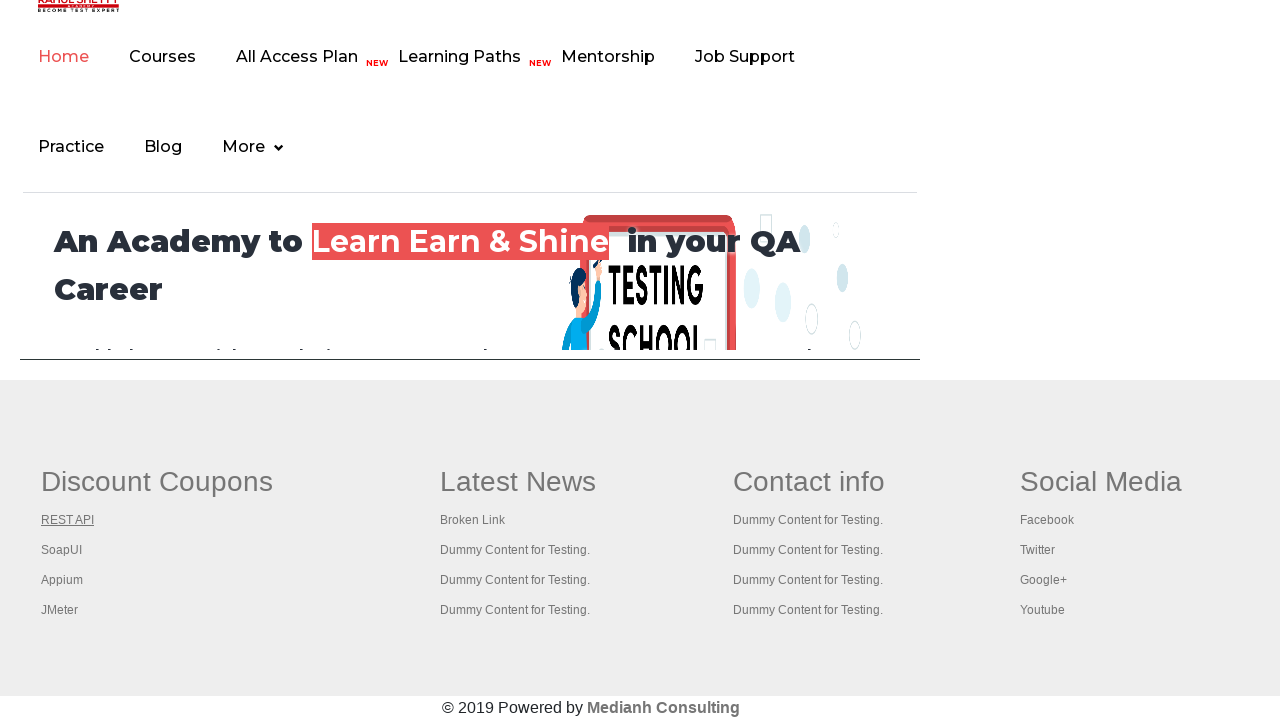

Waited 2 seconds for link 1 to open
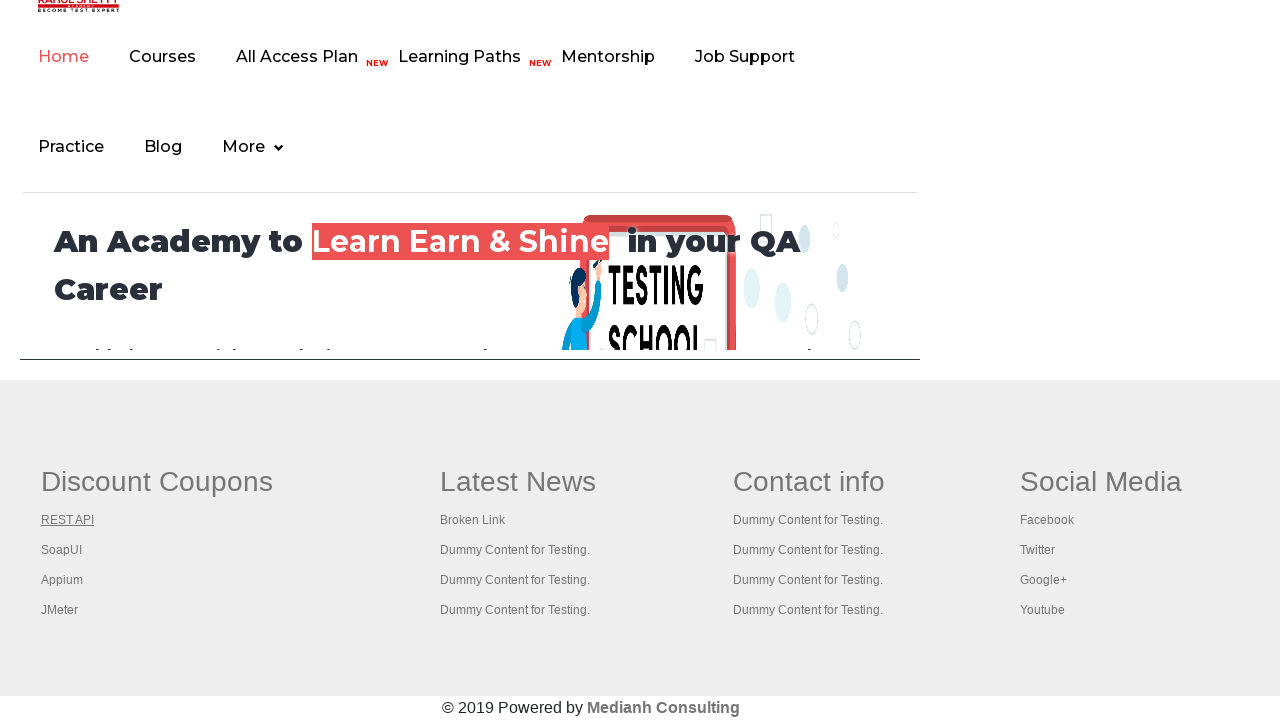

Opened footer link 2 in a new tab using Ctrl+Click at (62, 550) on xpath=//tbody/tr/td[1]/ul[1]//a >> nth=2
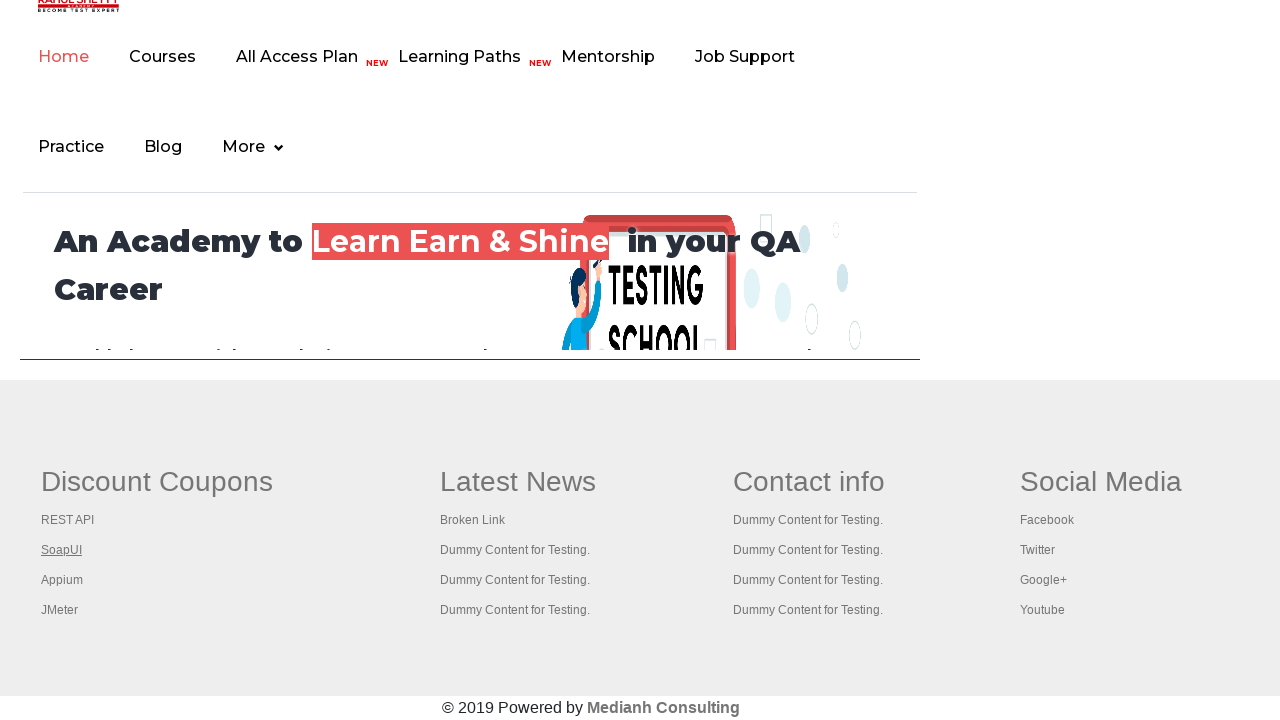

Waited 2 seconds for link 2 to open
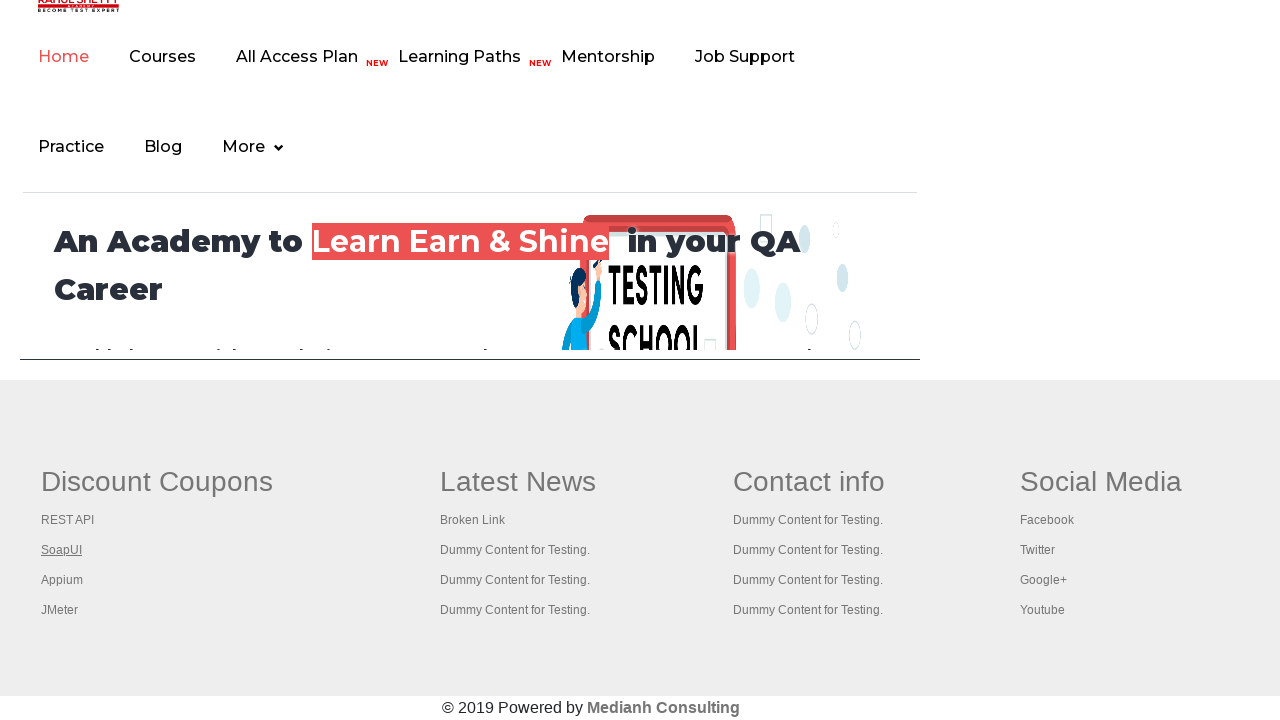

Opened footer link 3 in a new tab using Ctrl+Click at (62, 580) on xpath=//tbody/tr/td[1]/ul[1]//a >> nth=3
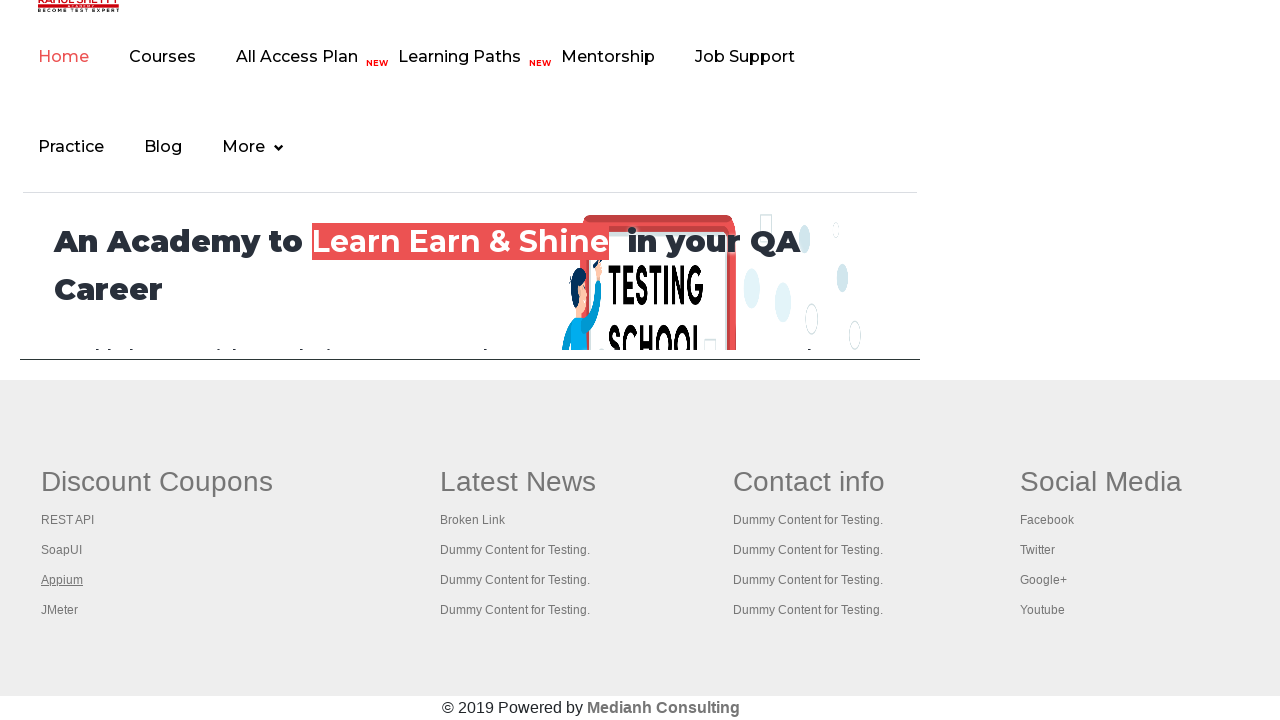

Waited 2 seconds for link 3 to open
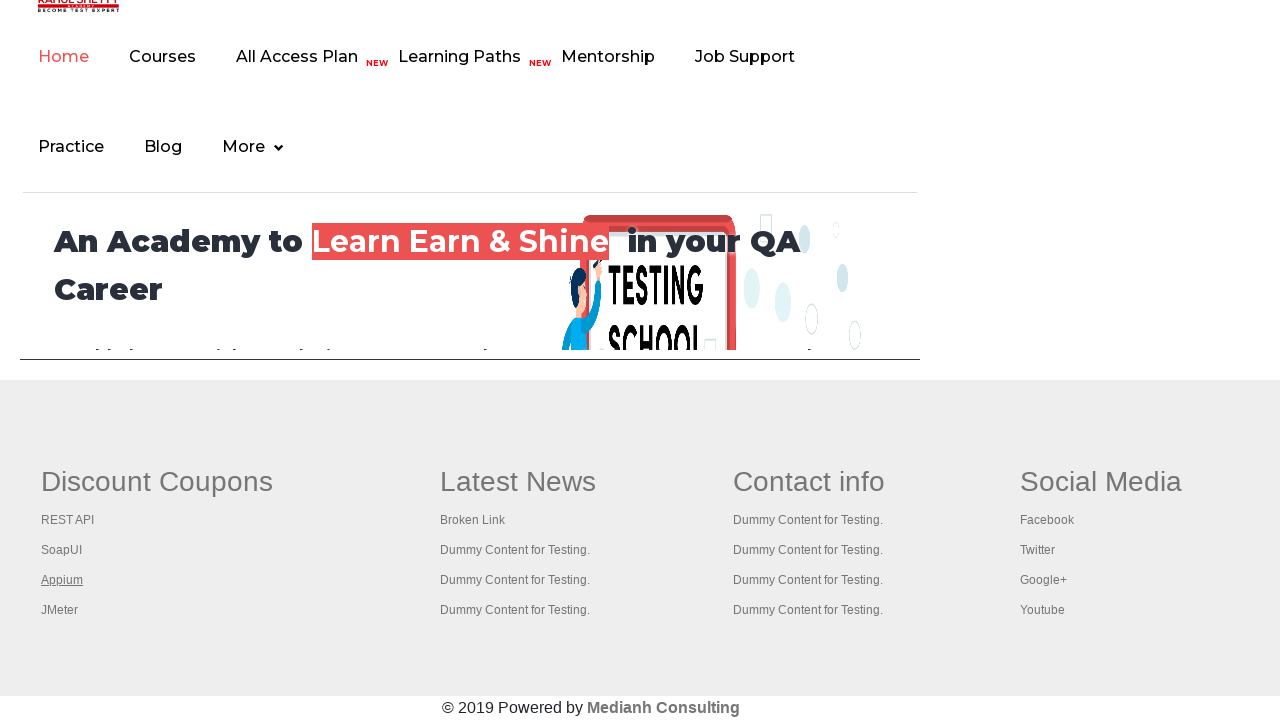

Opened footer link 4 in a new tab using Ctrl+Click at (60, 610) on xpath=//tbody/tr/td[1]/ul[1]//a >> nth=4
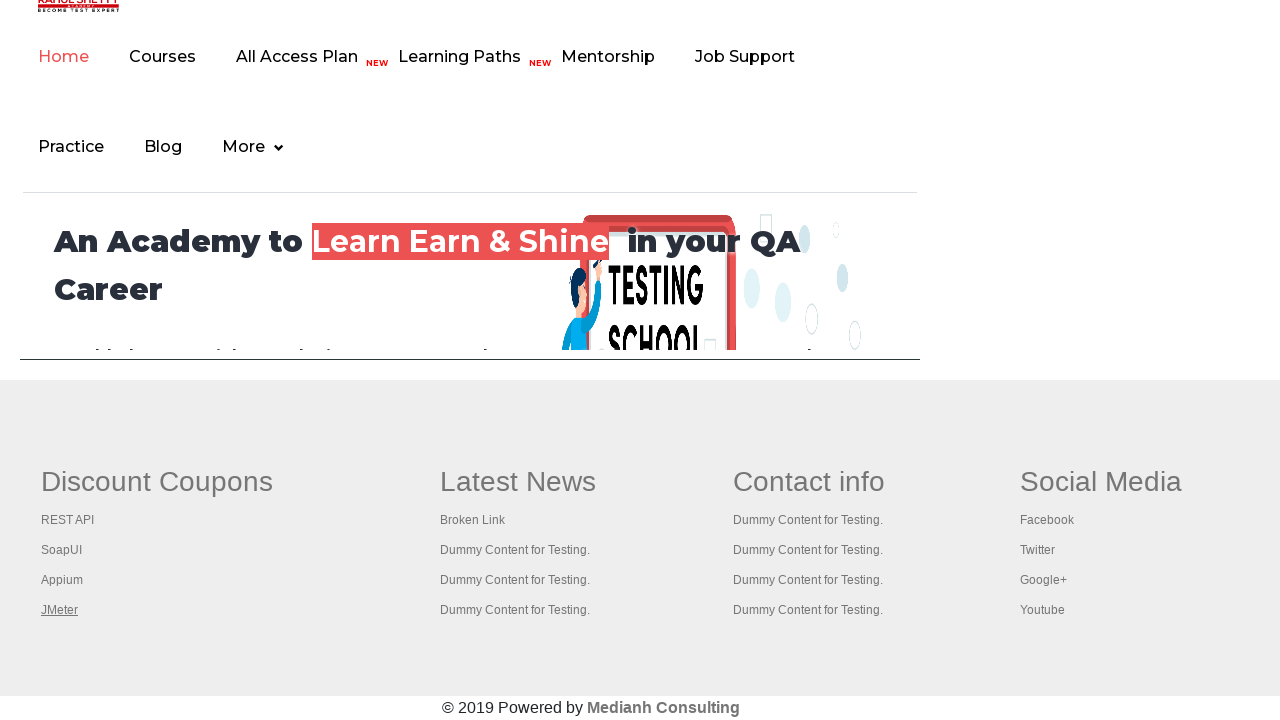

Waited 2 seconds for link 4 to open
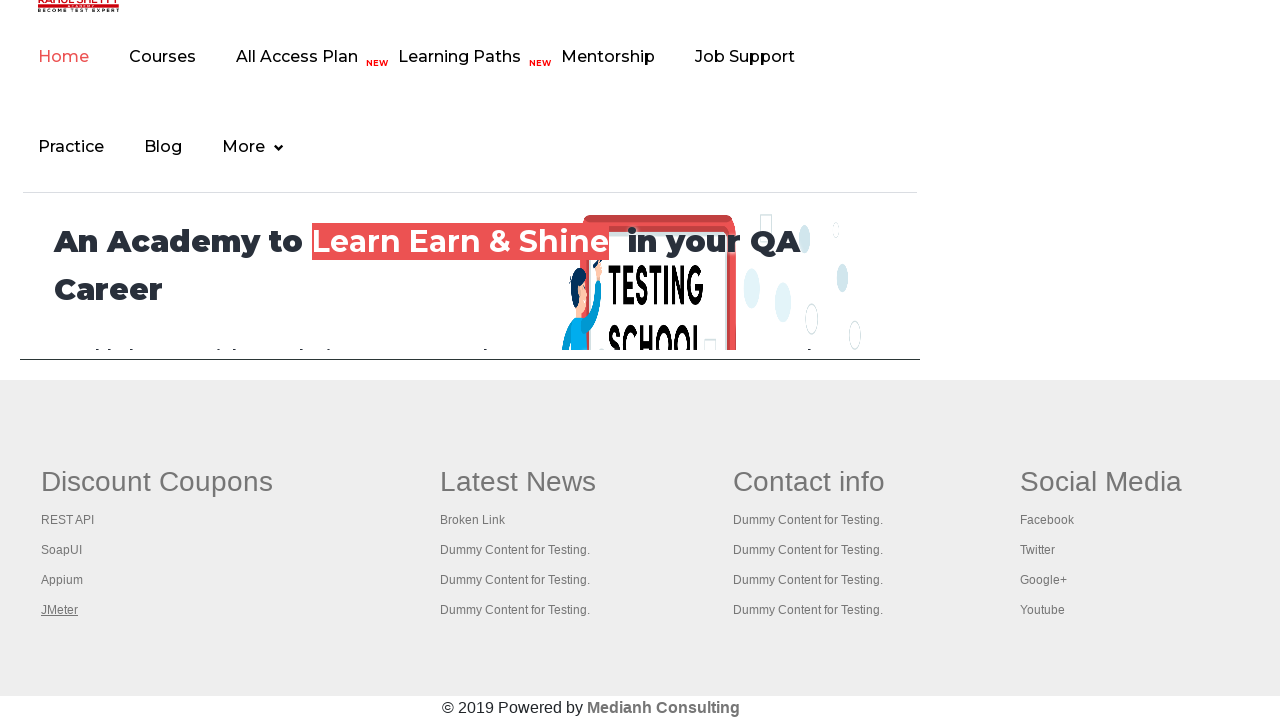

Retrieved all 5 opened tabs/windows from context
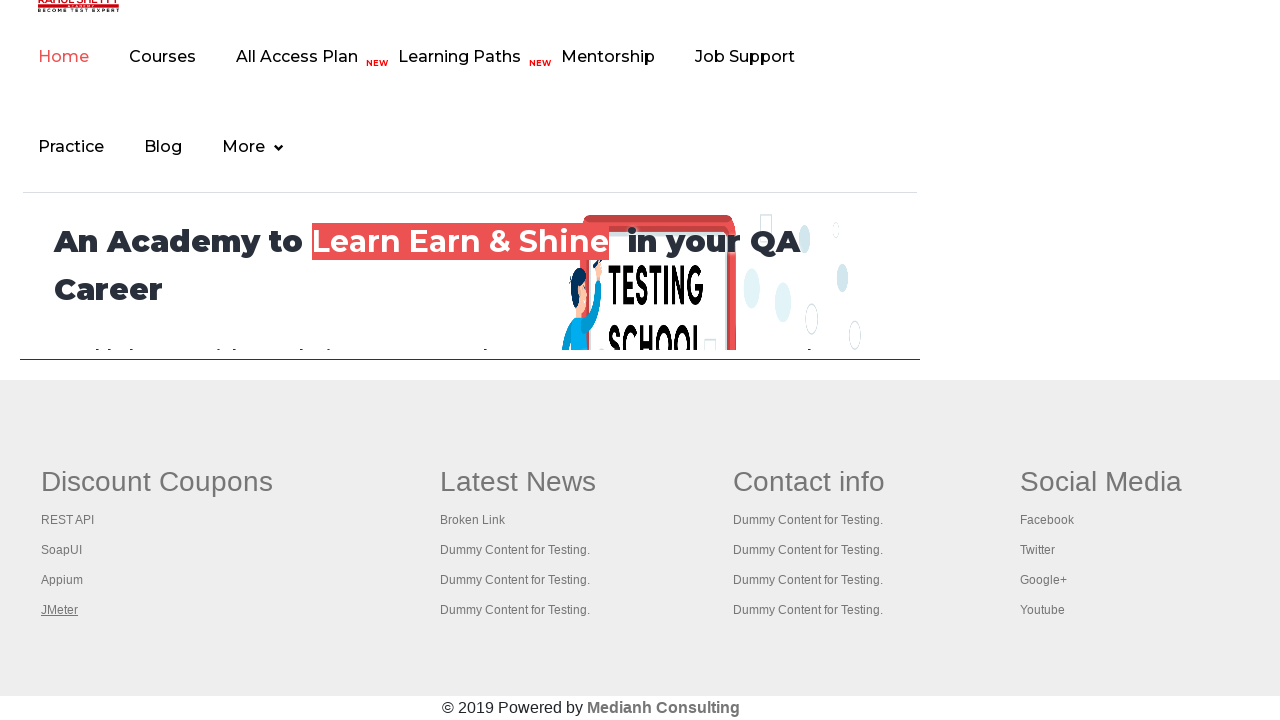

Brought tab 0 to front
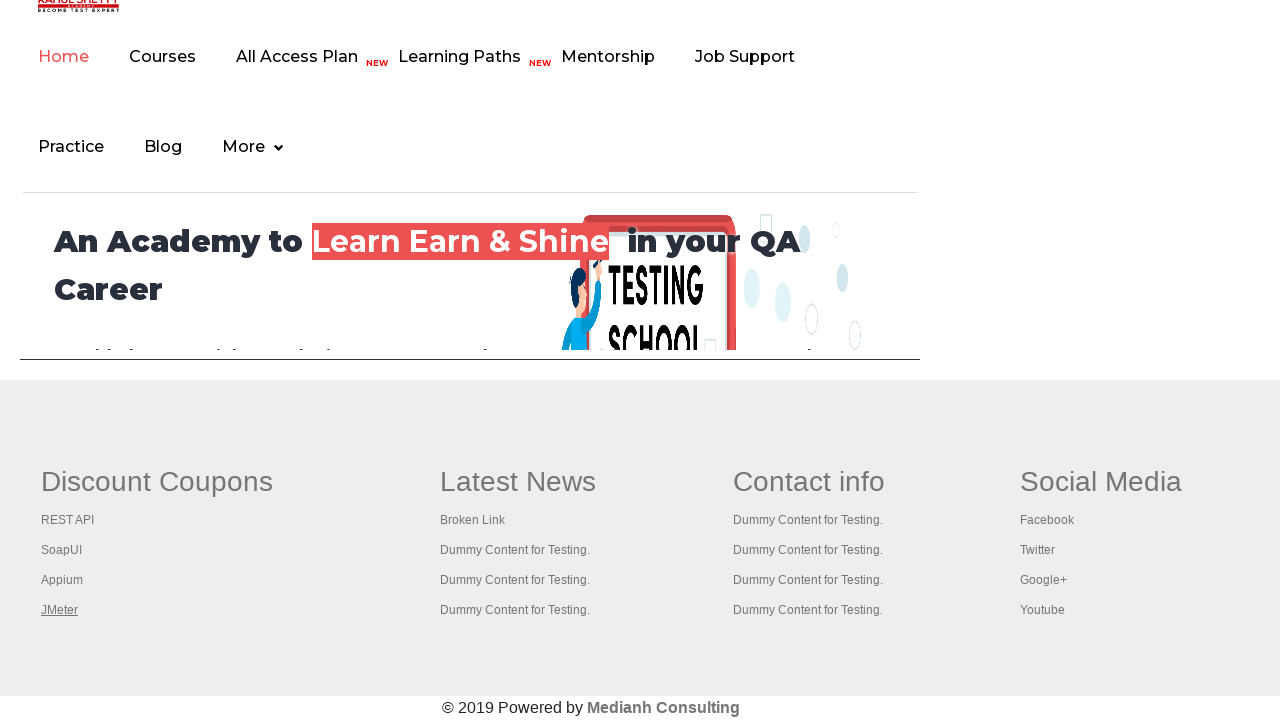

Verified tab 0 loaded successfully (domcontentloaded state reached)
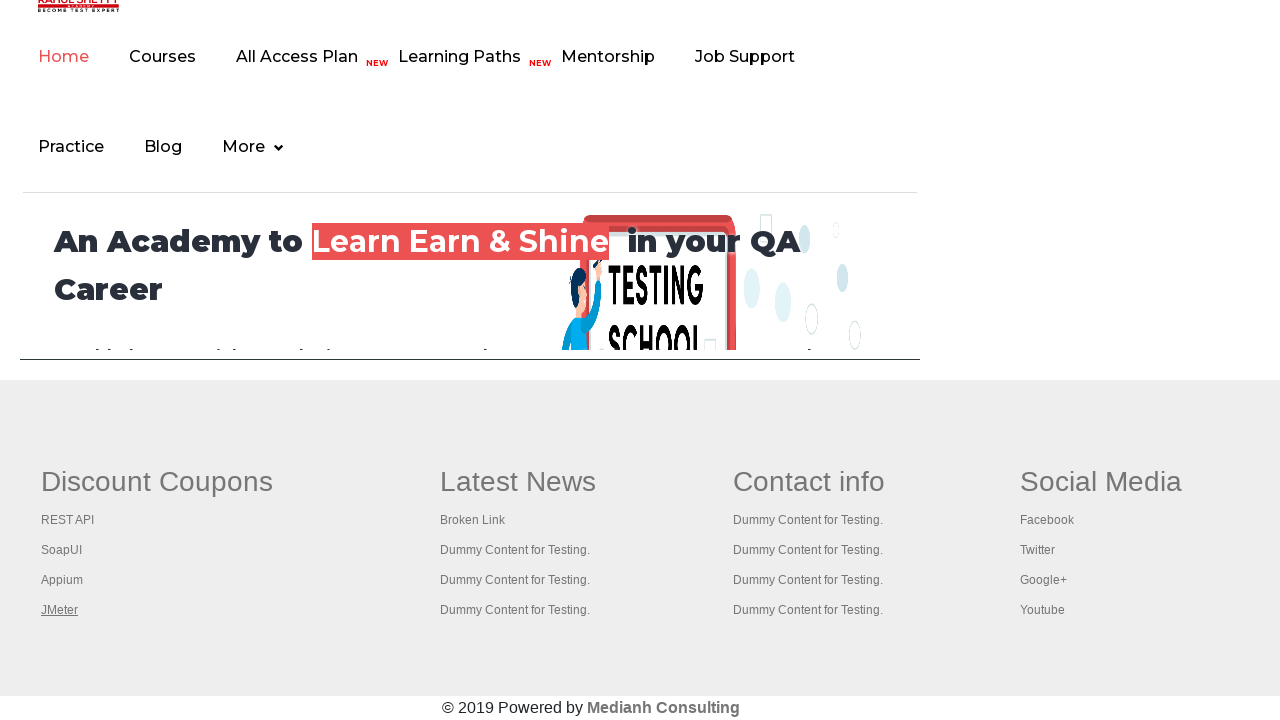

Brought tab 1 to front
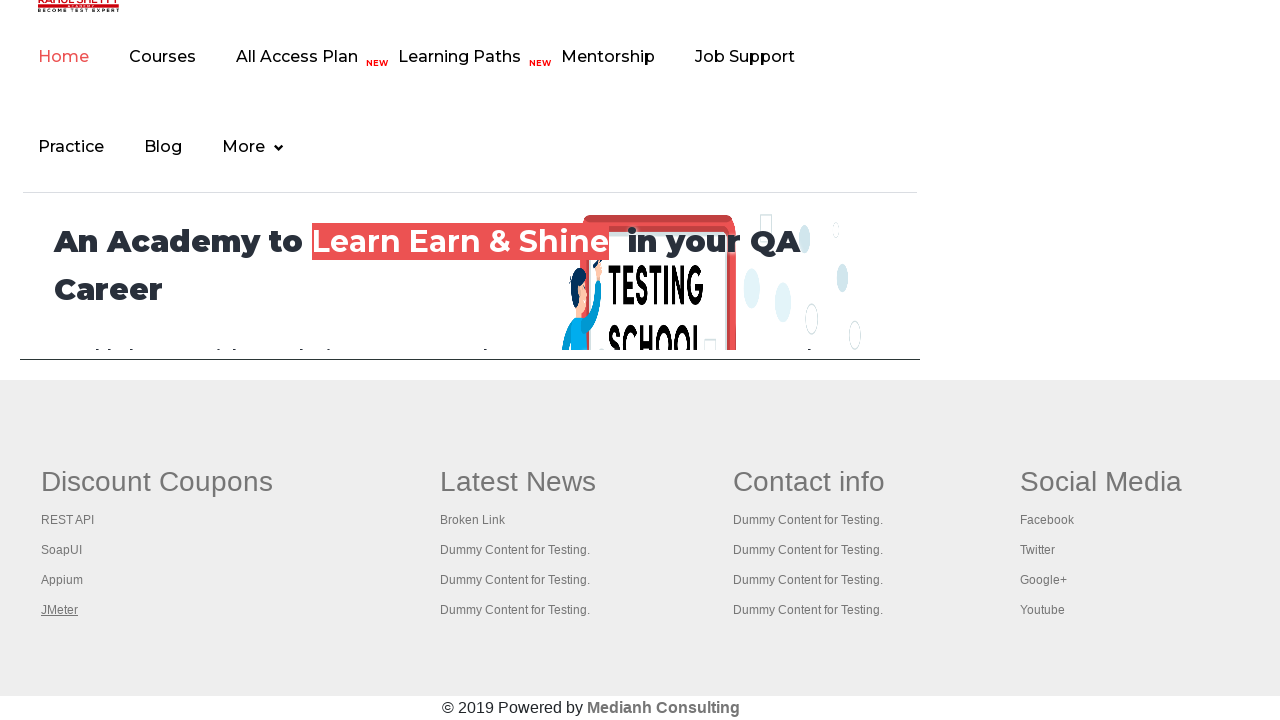

Verified tab 1 loaded successfully (domcontentloaded state reached)
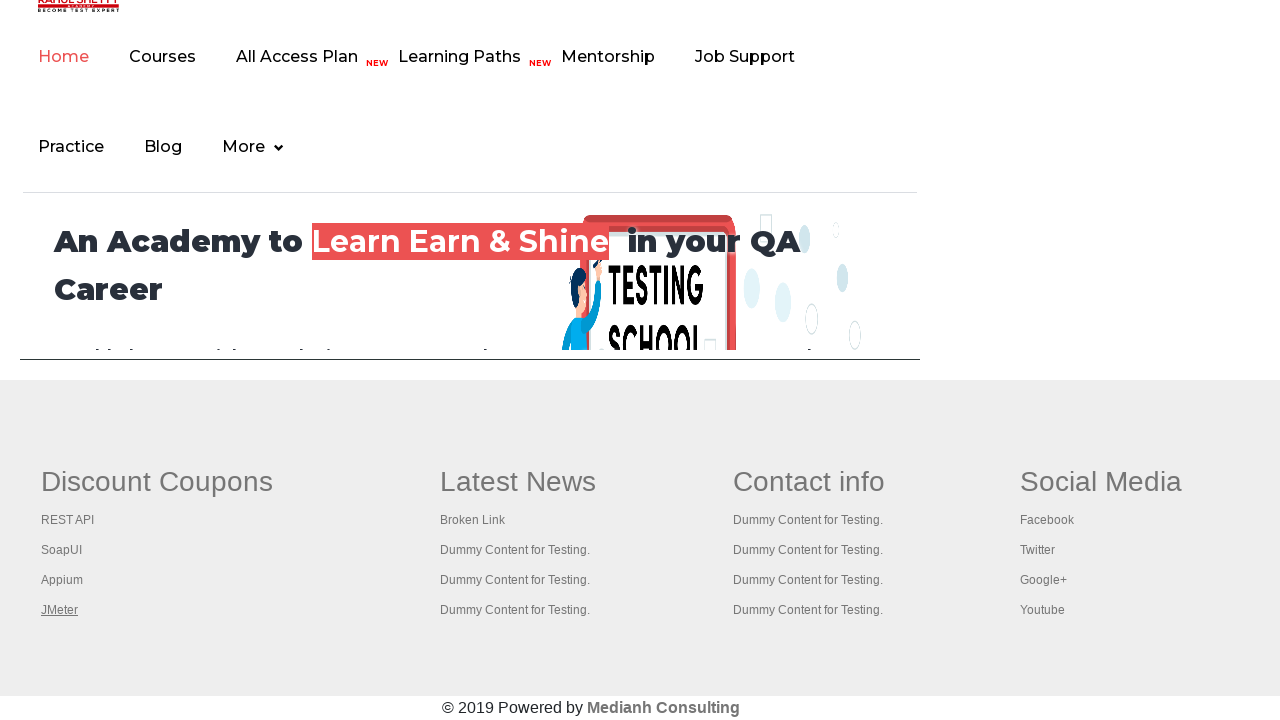

Brought tab 2 to front
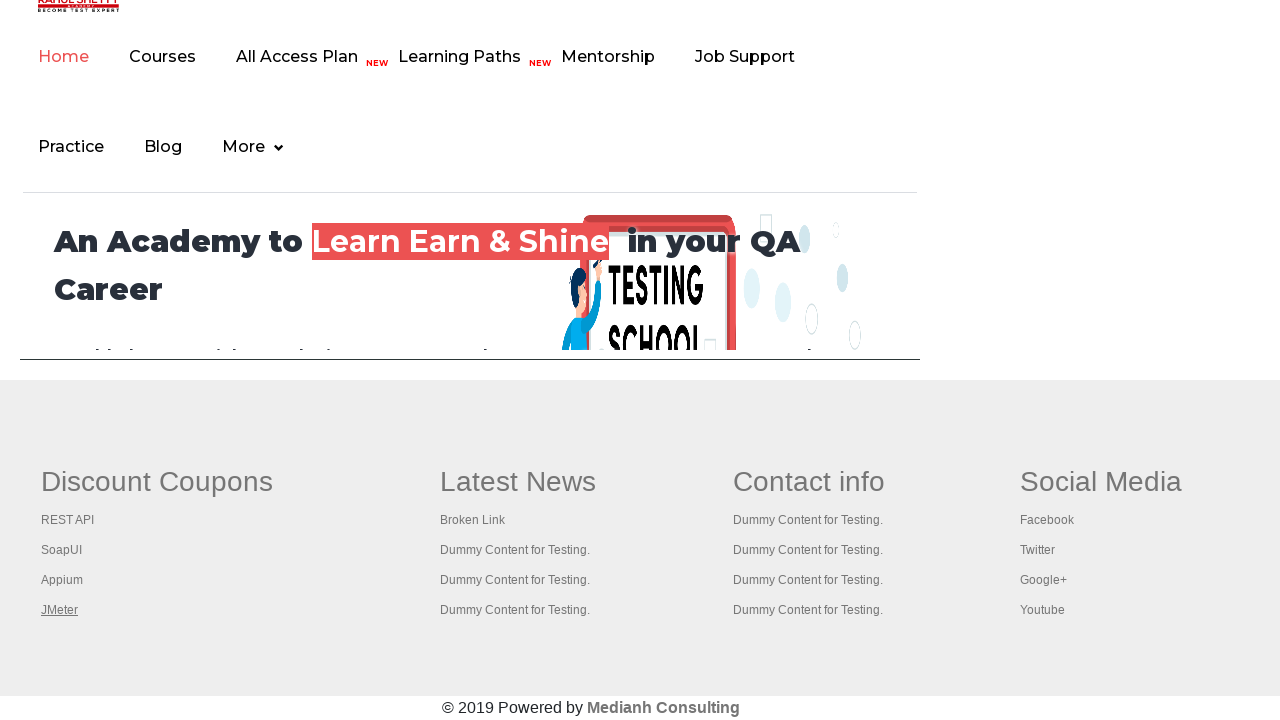

Verified tab 2 loaded successfully (domcontentloaded state reached)
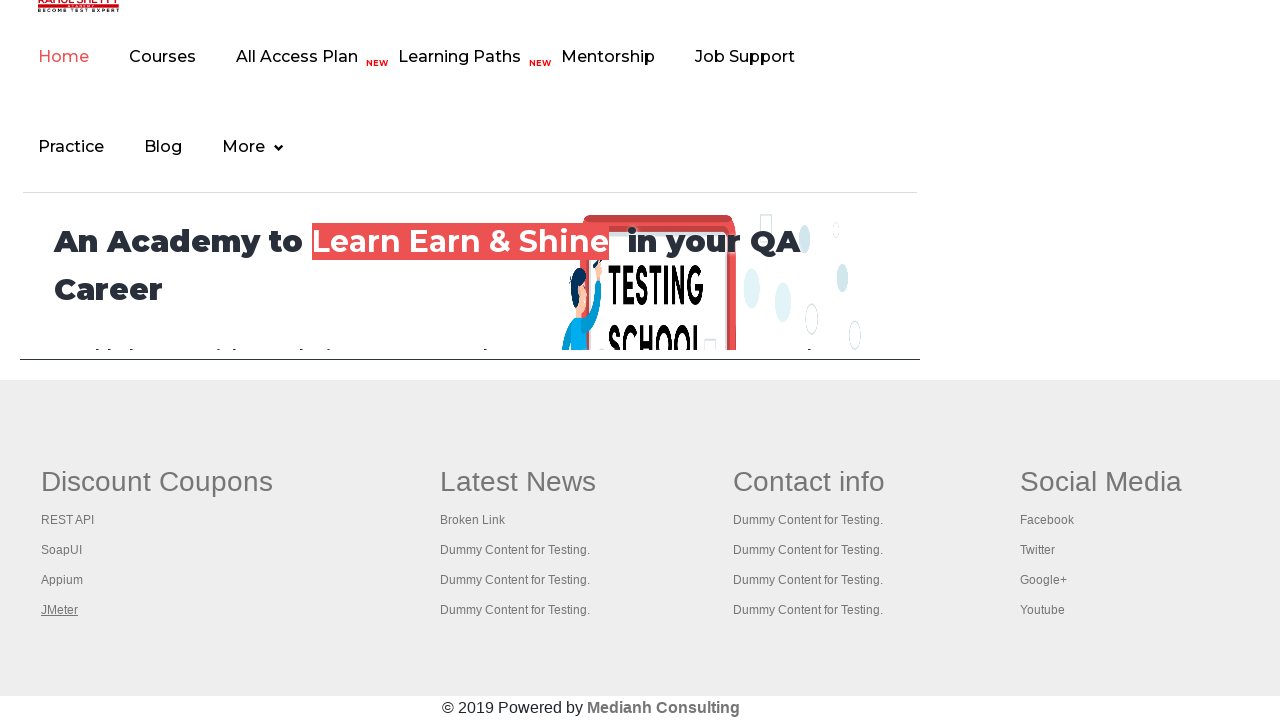

Brought tab 3 to front
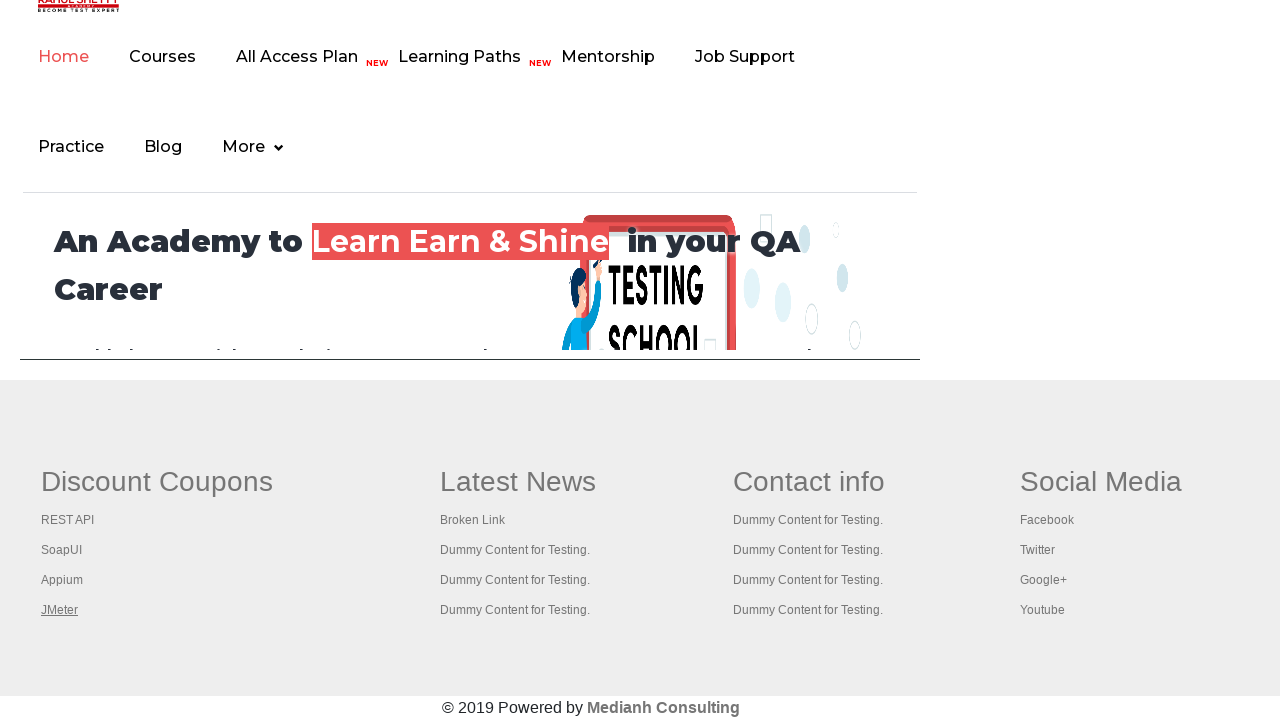

Verified tab 3 loaded successfully (domcontentloaded state reached)
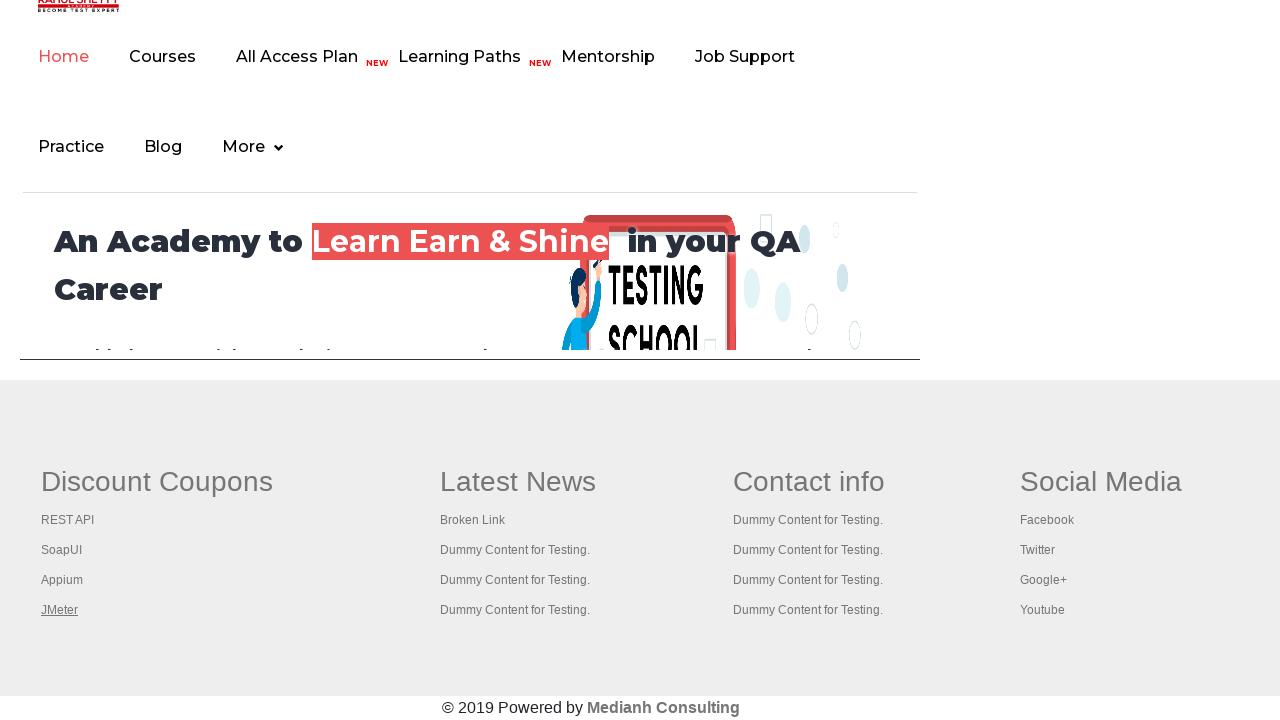

Brought tab 4 to front
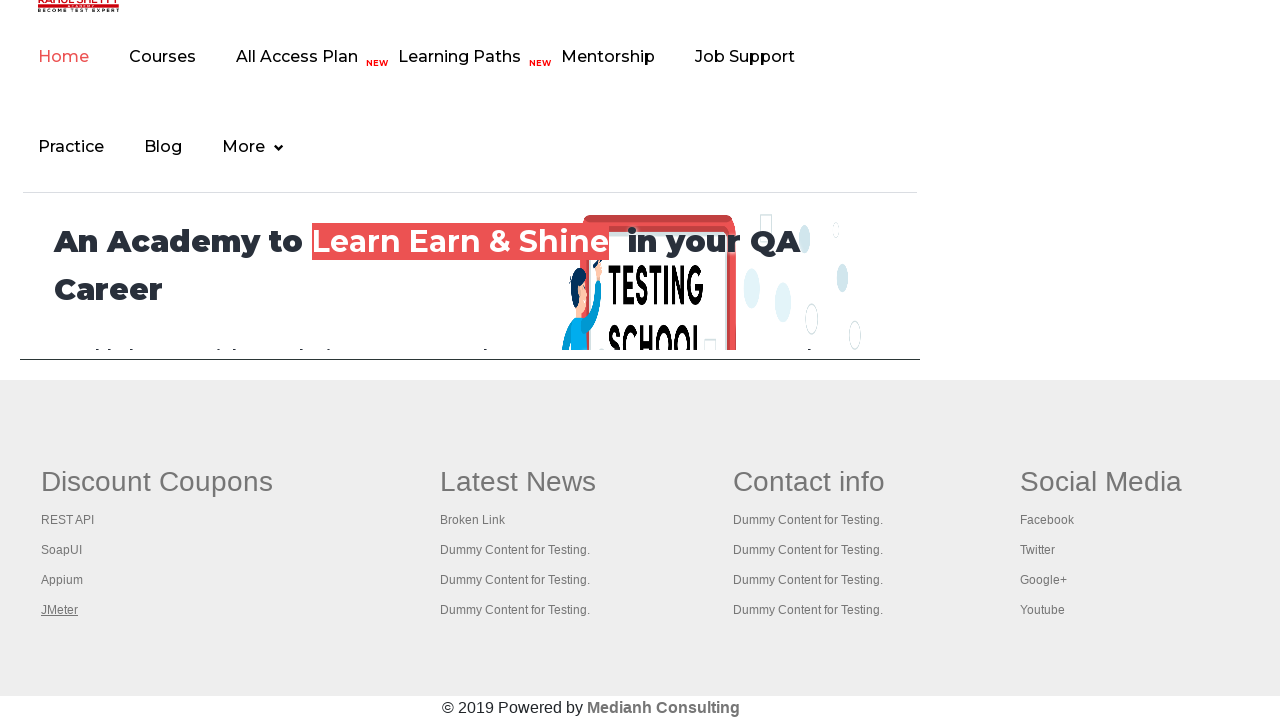

Verified tab 4 loaded successfully (domcontentloaded state reached)
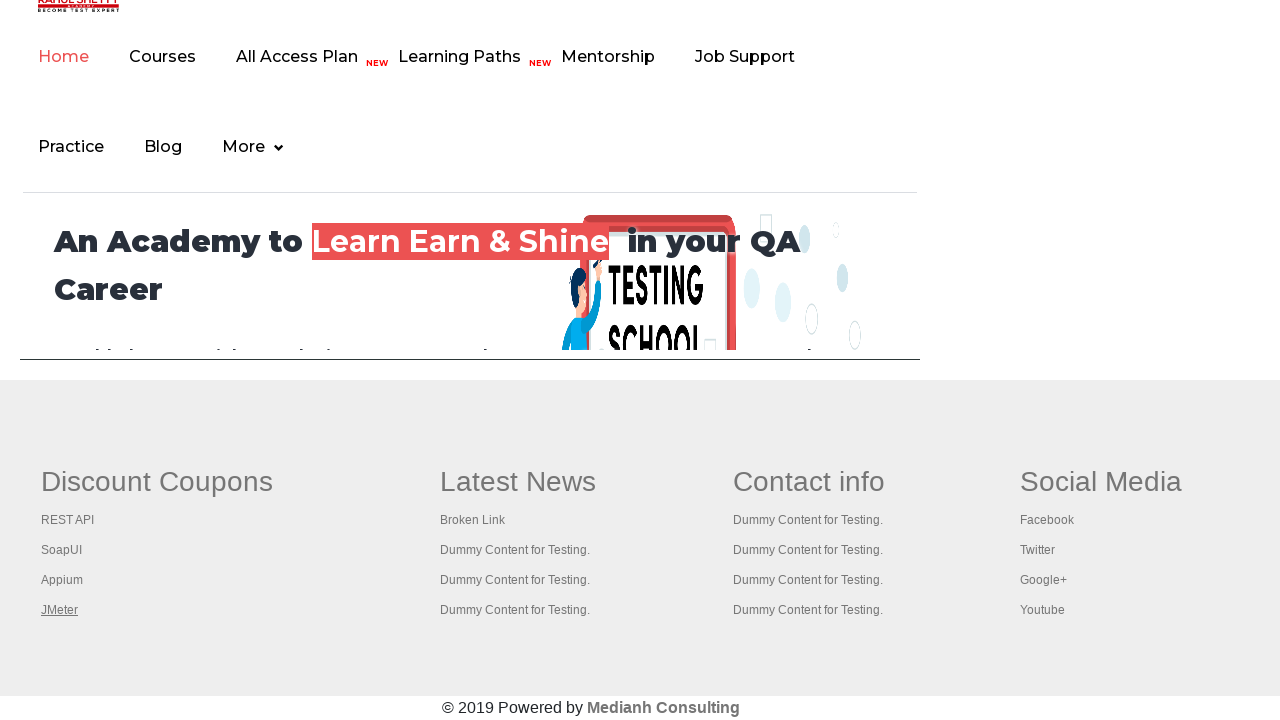

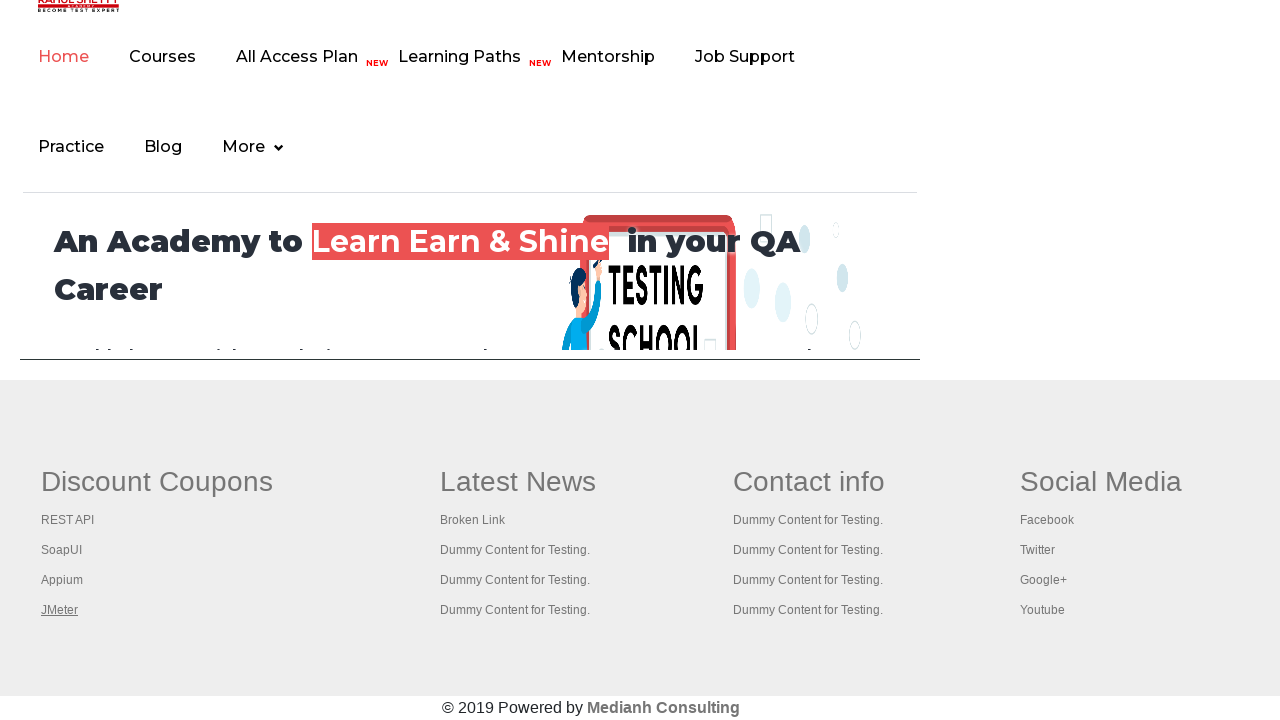